Tests adding multiple items to a shopping cart by searching through a product list and clicking the add button for specific items (Cucumber, Brocolli, Beetroot).

Starting URL: https://rahulshettyacademy.com/seleniumPractise/

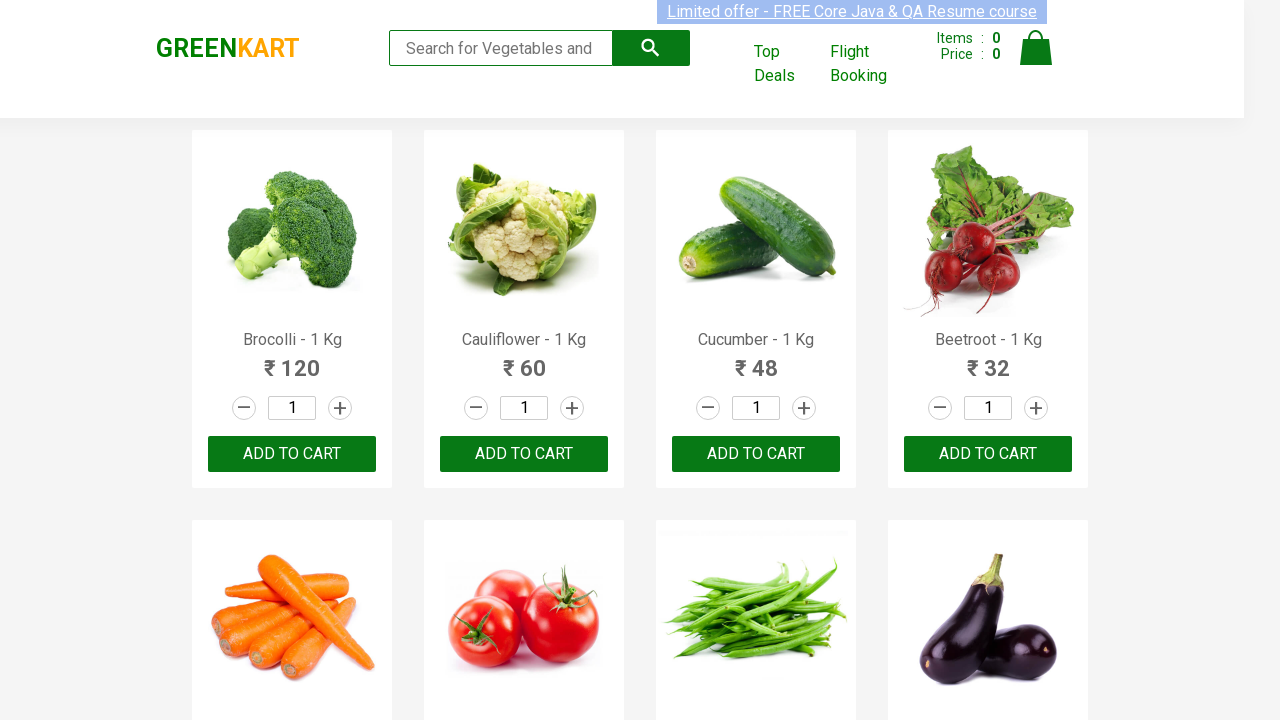

Waited for product names to load
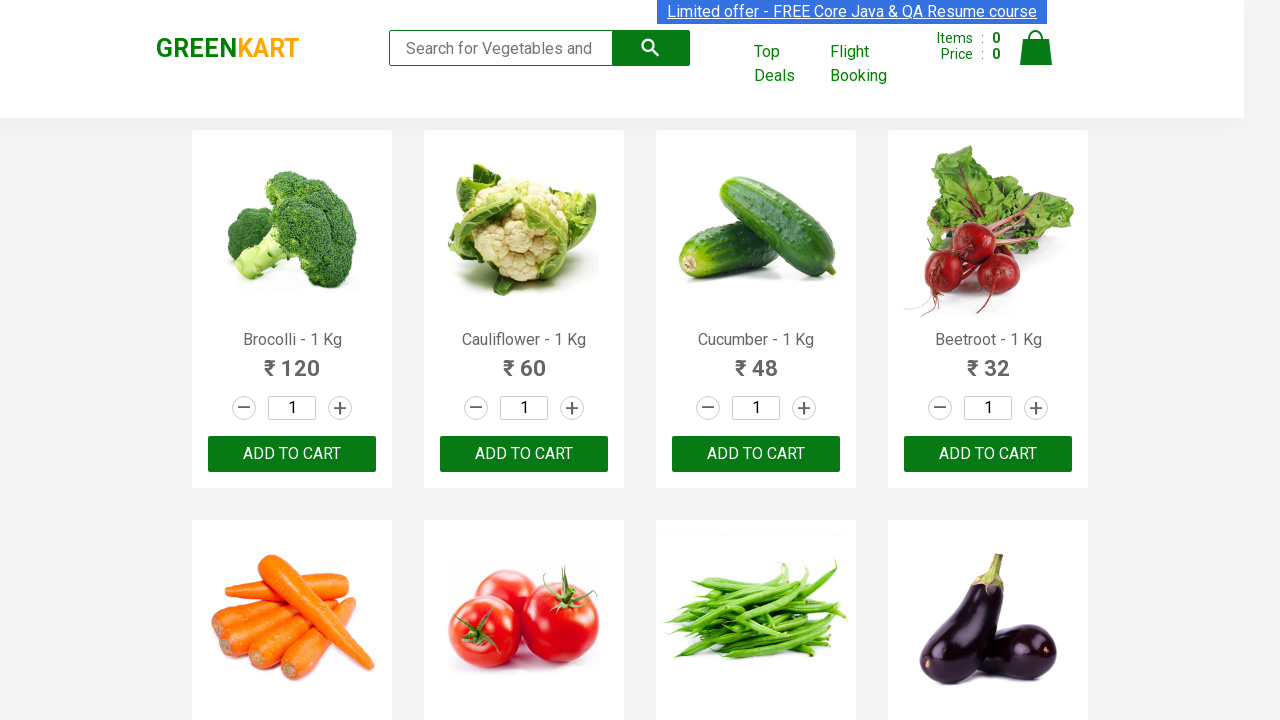

Retrieved all product elements from the page
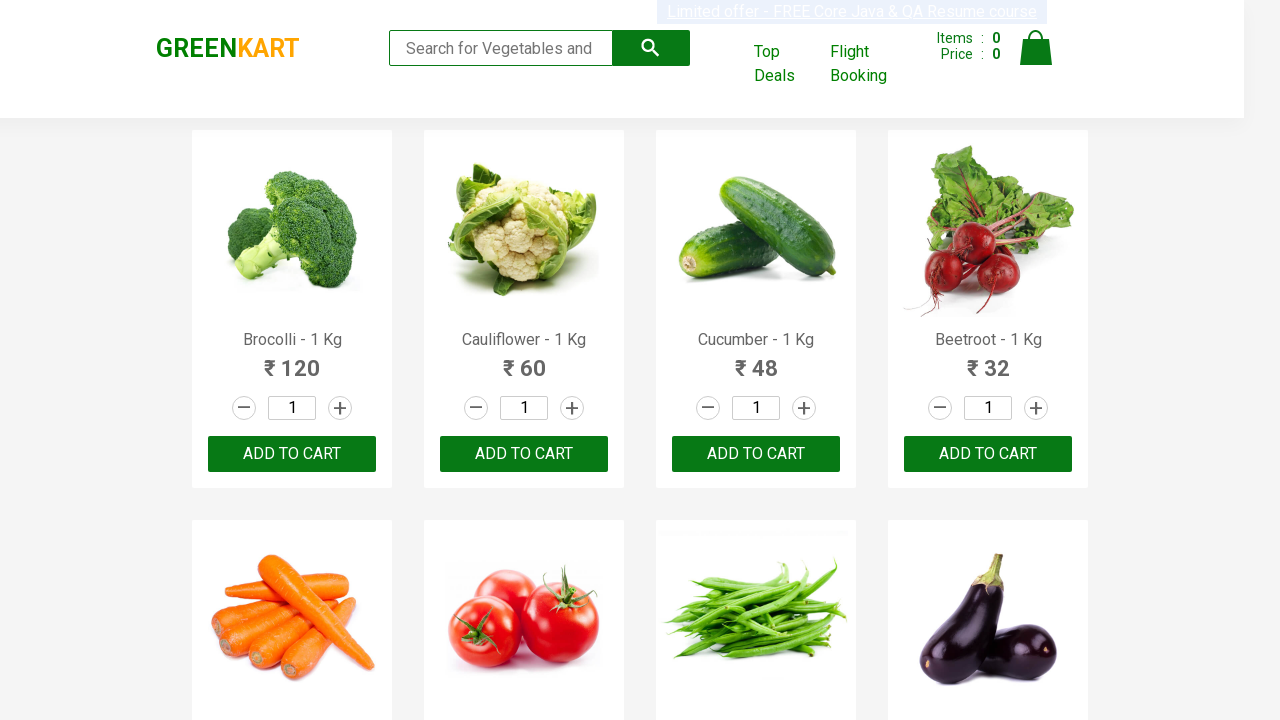

Clicked add to cart button for Brocolli at (292, 454) on xpath=//div[@class='product-action']/button >> nth=0
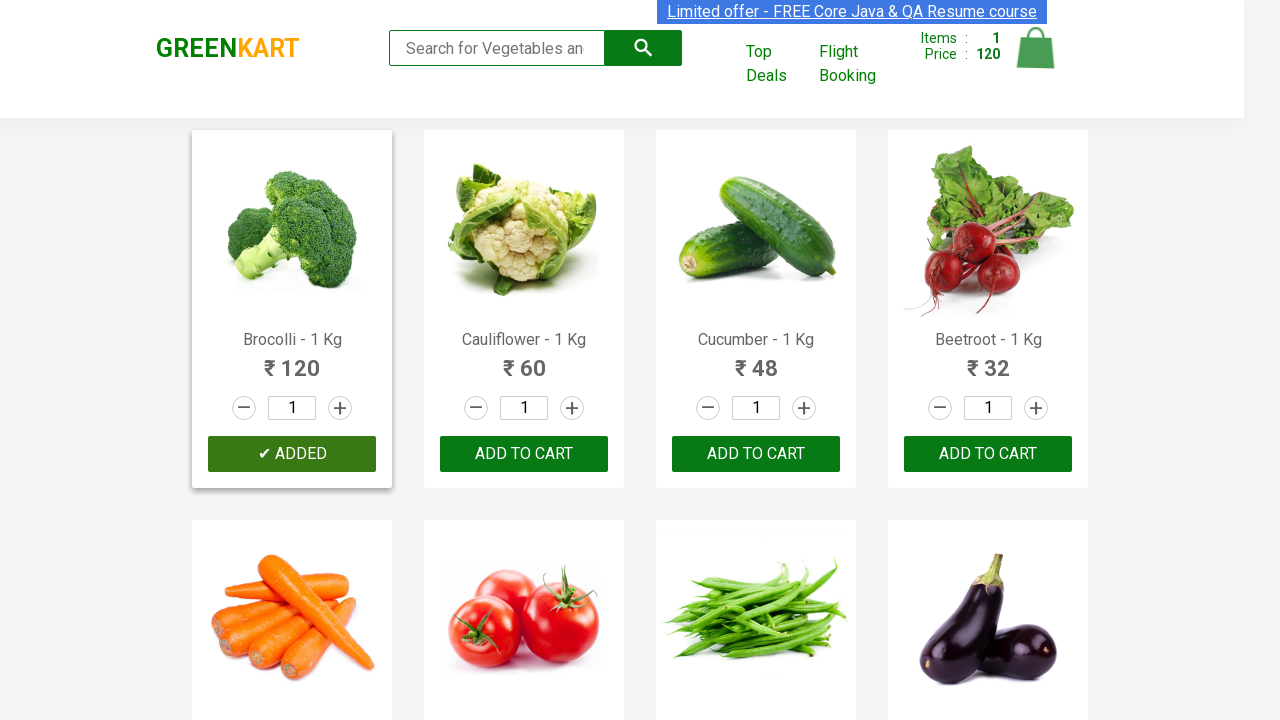

Clicked add to cart button for Cucumber at (756, 454) on xpath=//div[@class='product-action']/button >> nth=2
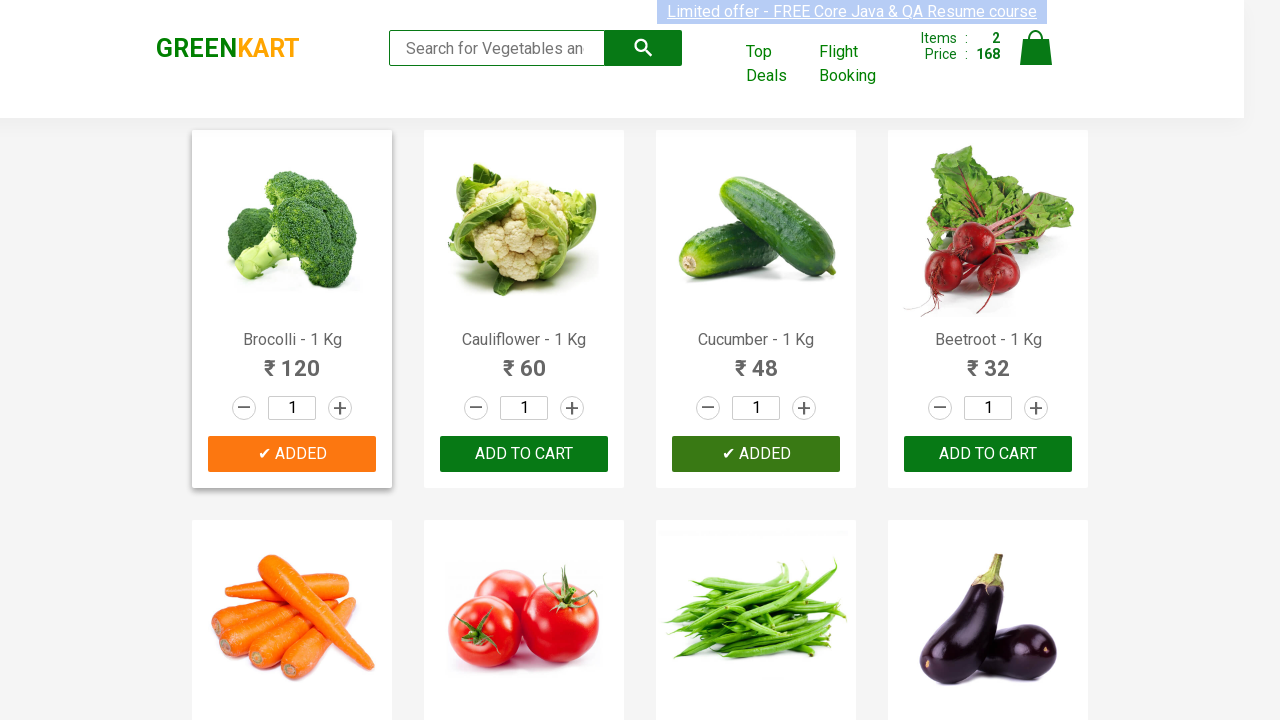

Clicked add to cart button for Beetroot at (988, 454) on xpath=//div[@class='product-action']/button >> nth=3
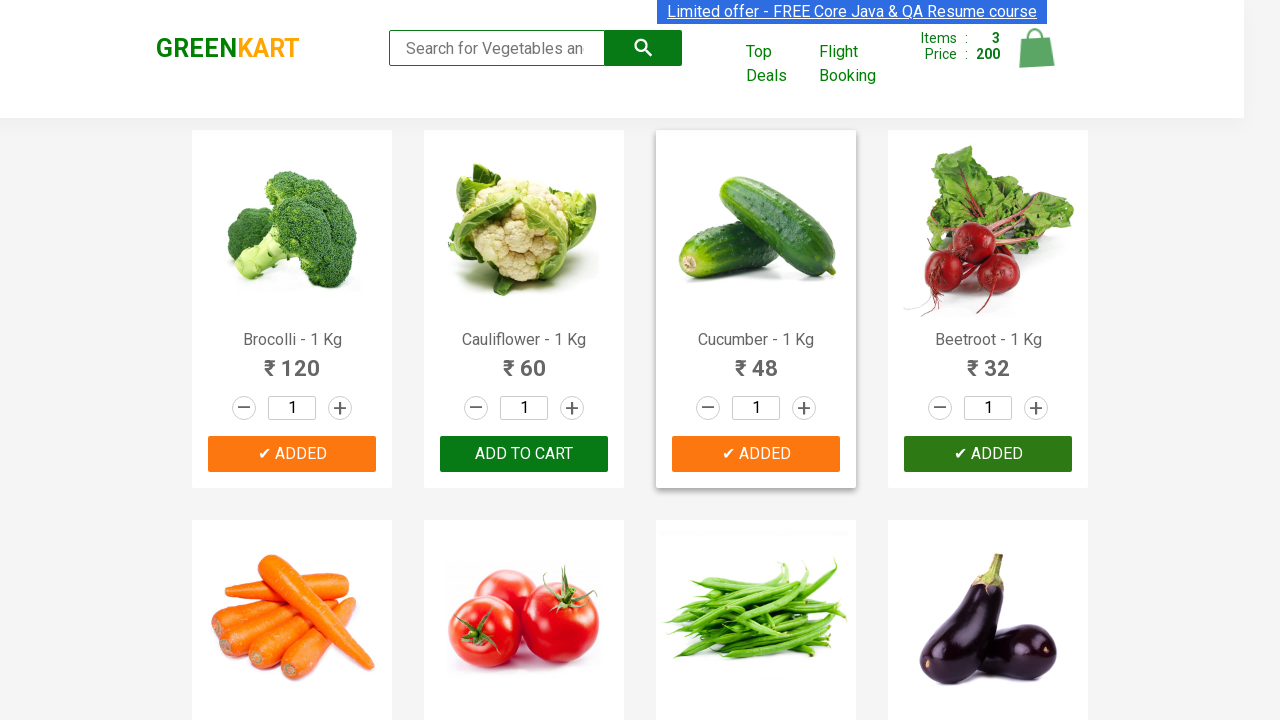

All required items (Cucumber, Brocolli, Beetroot) have been added to cart
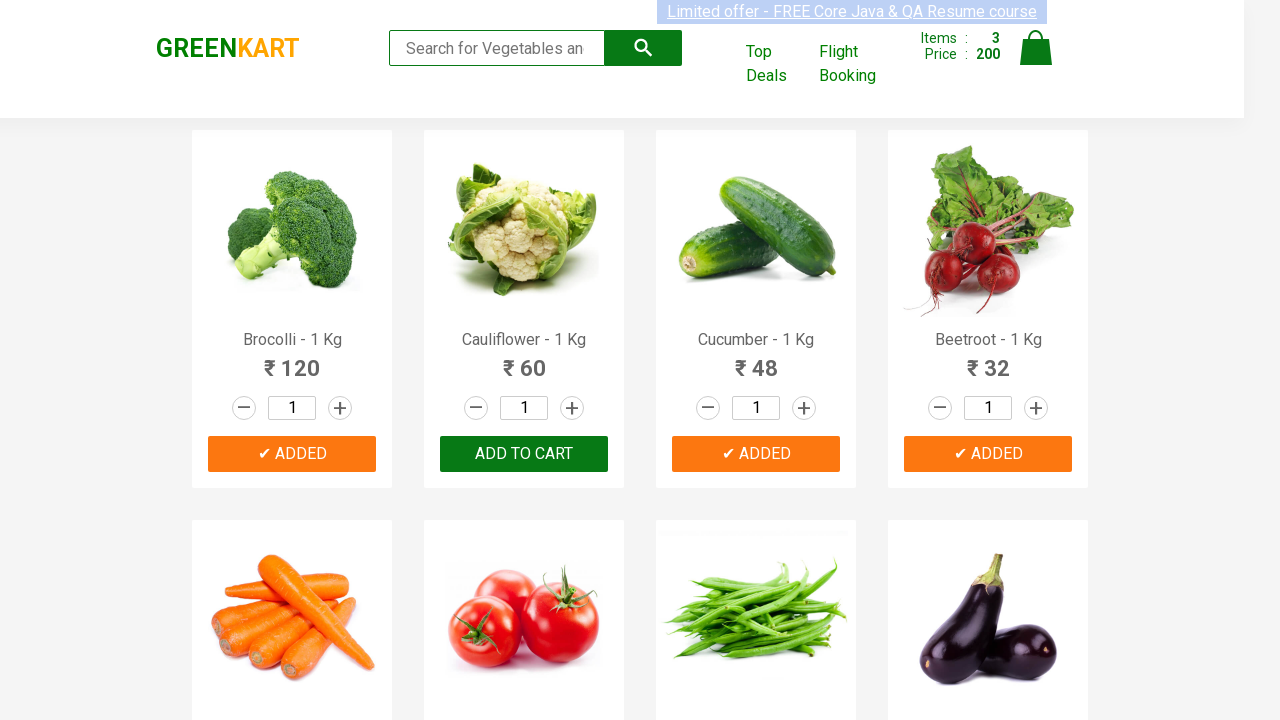

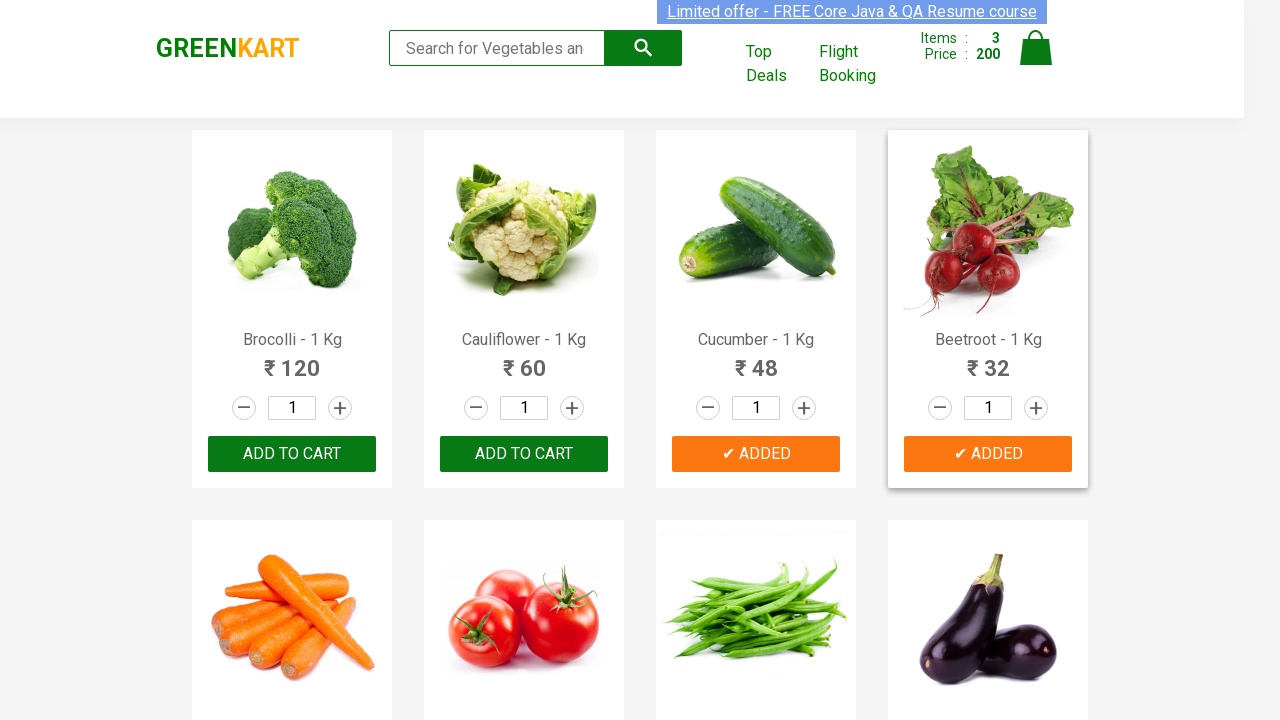